Tests dynamic loading by clicking start button and waiting for "Hello World!" message to appear

Starting URL: http://the-internet.herokuapp.com/dynamic_loading/2

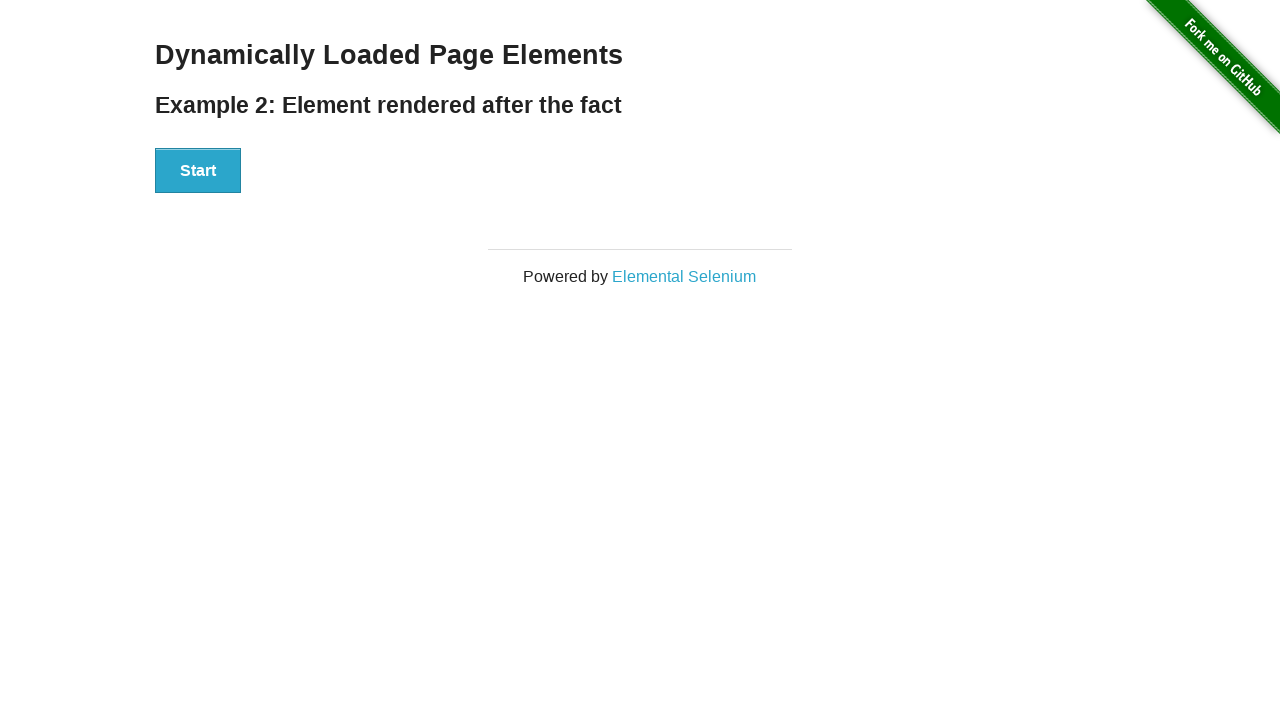

Navigated to dynamic loading page
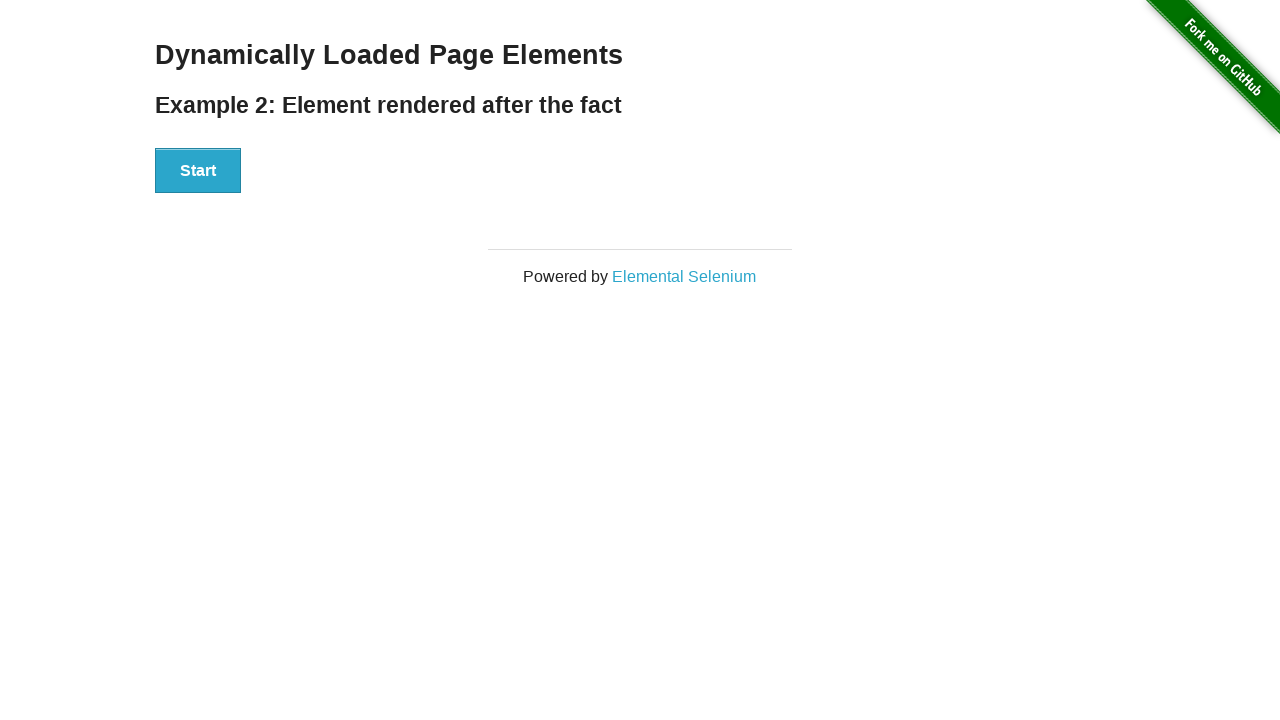

Clicked Start button to trigger dynamic loading at (198, 171) on xpath=//button[contains(text(),'Start')]
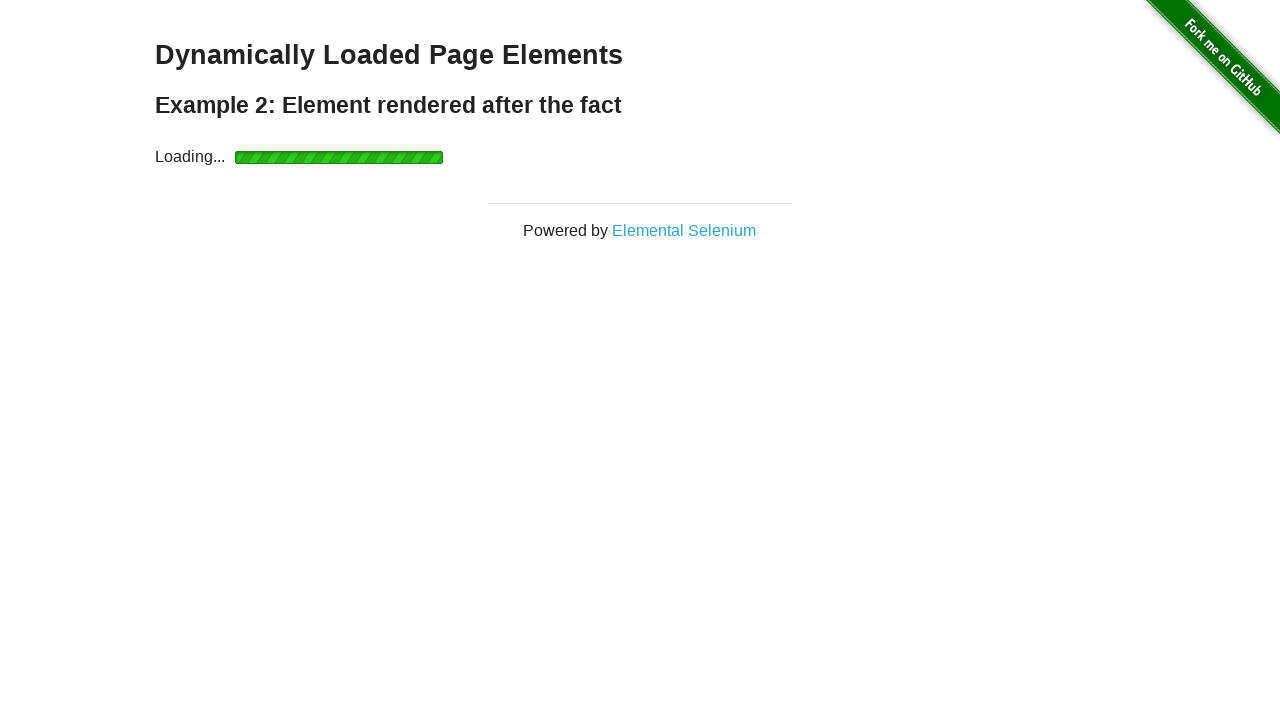

Waited for 'Hello World!' message to appear
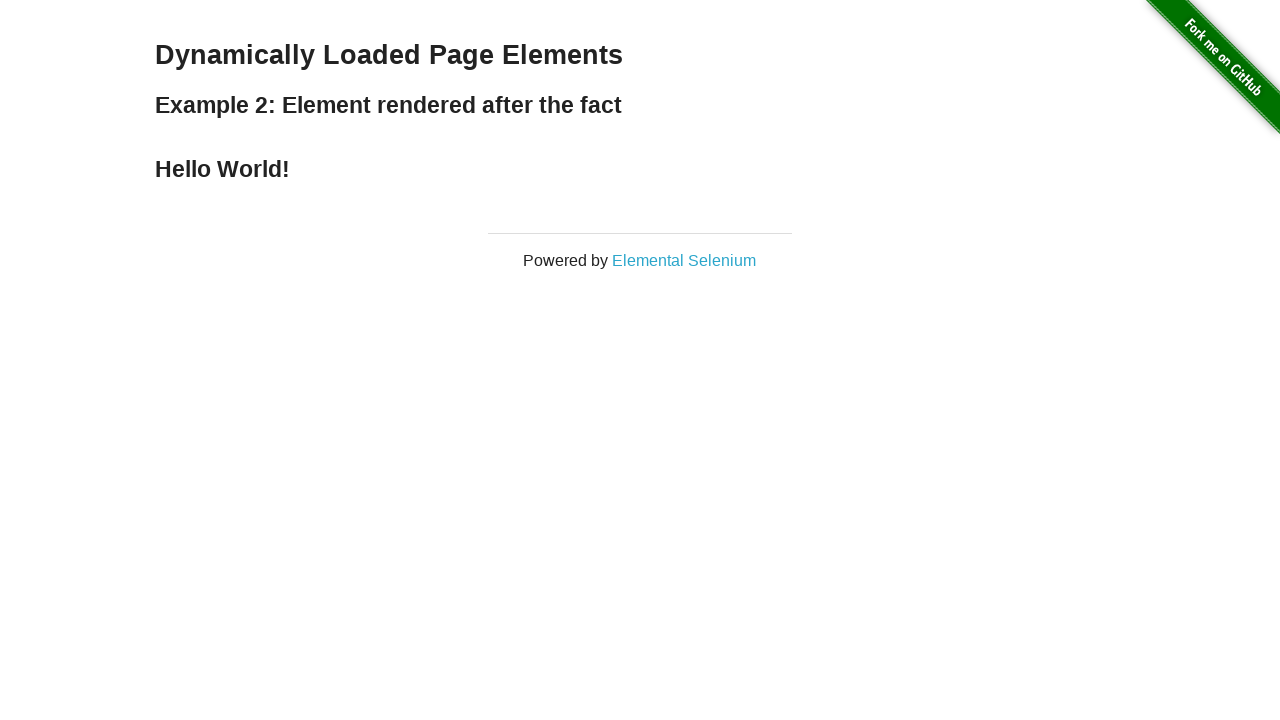

Located the Hello World message element
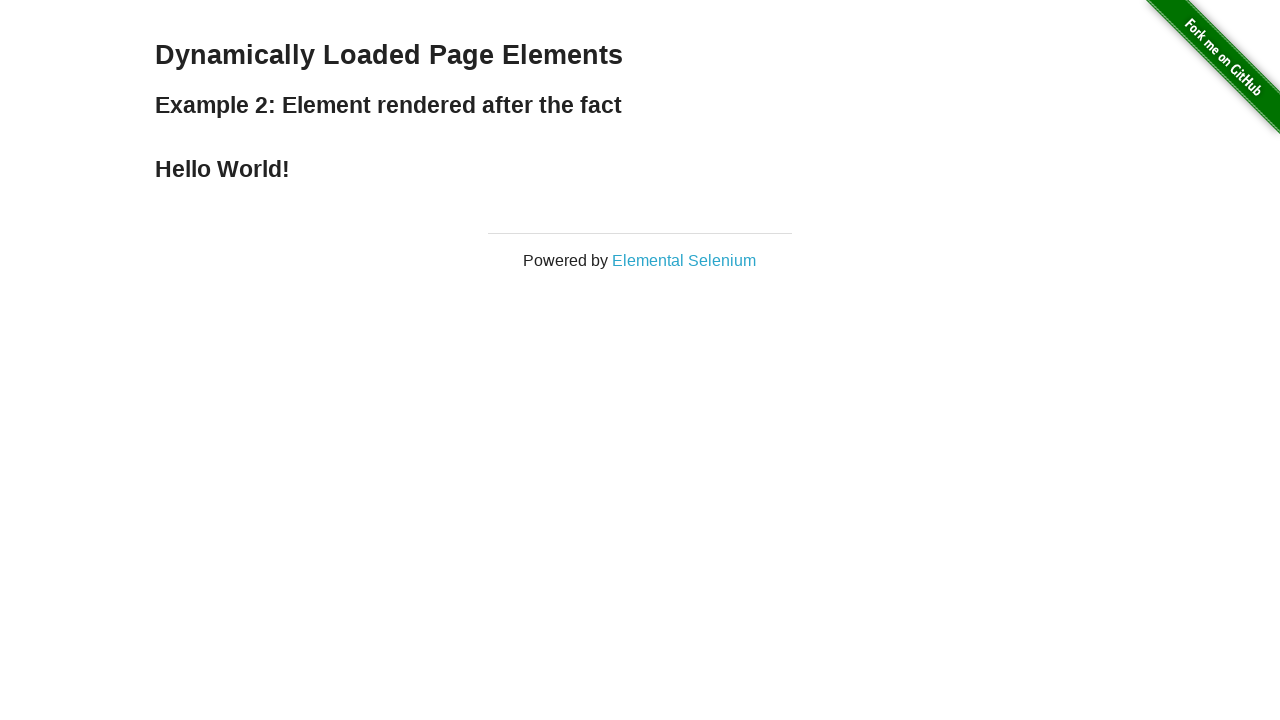

Verified that message text equals 'Hello World!'
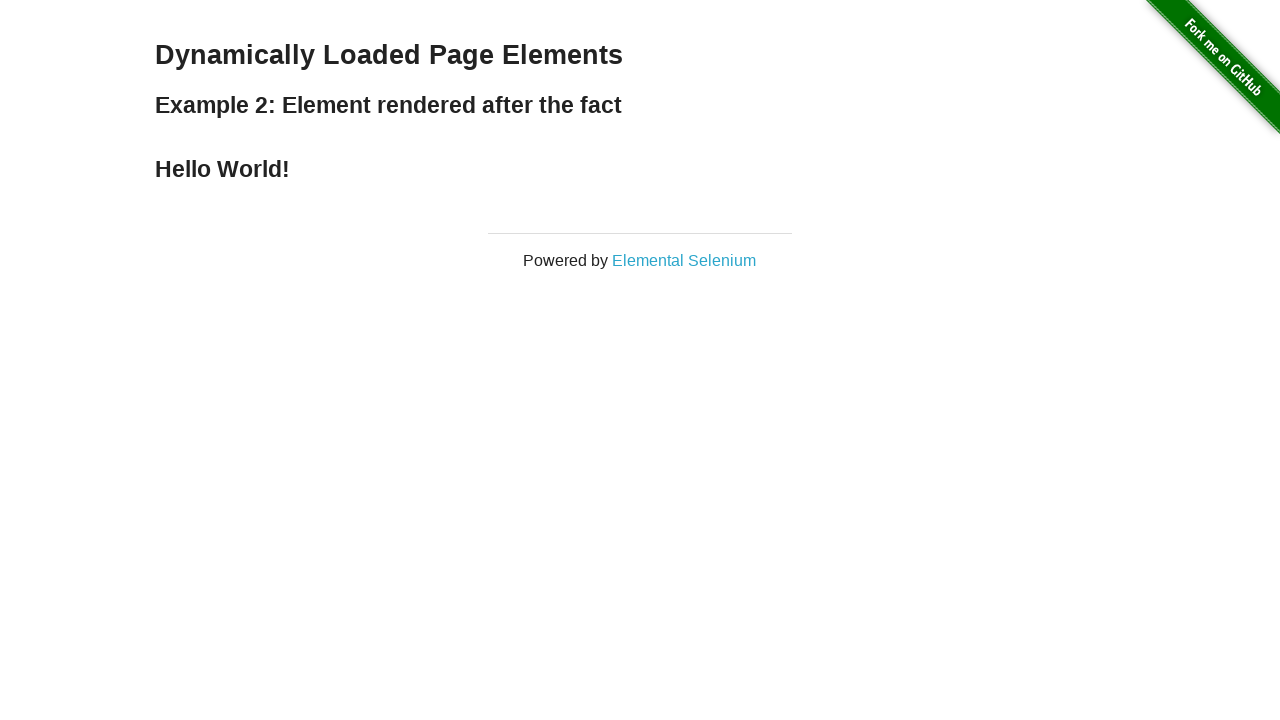

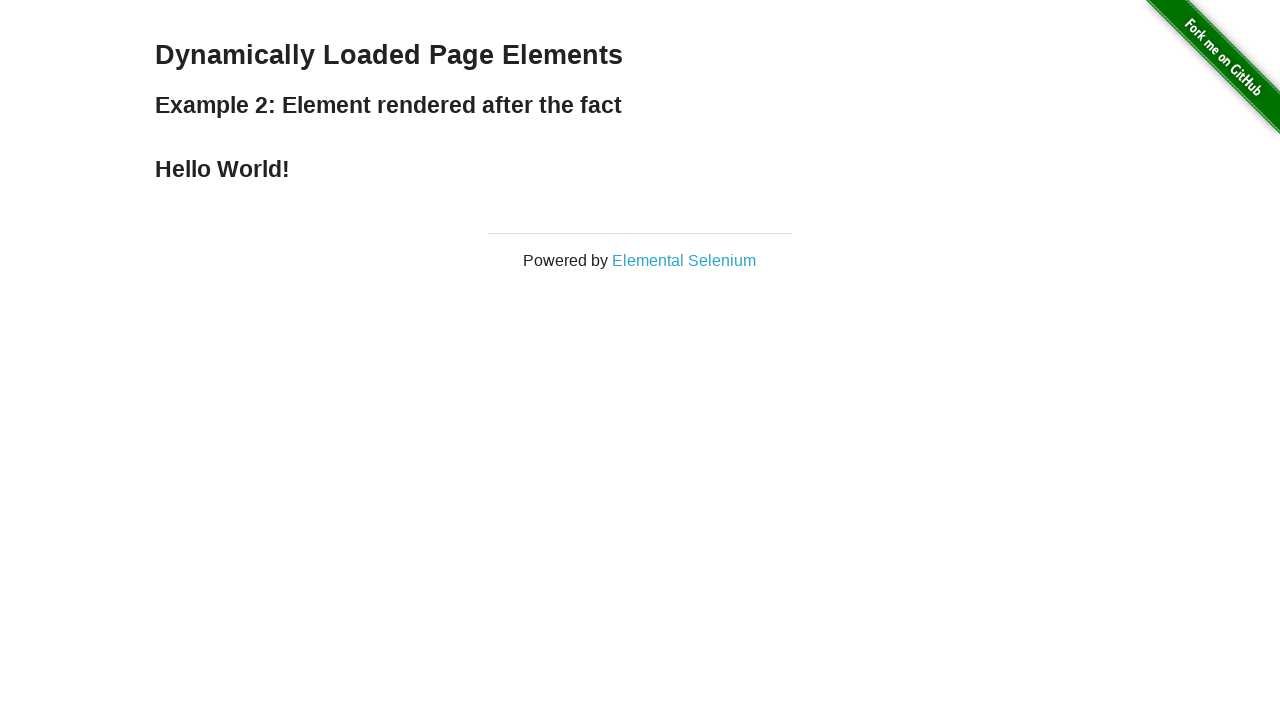